Fills out a Google Form with an email address and three link choices, then submits the form

Starting URL: https://docs.google.com/forms/d/16o8uoY43FdPu5yoYb71yi_pip2N1RoFehPCRSRU7j58/viewform?pli=1&pli=1&edit_requested=true

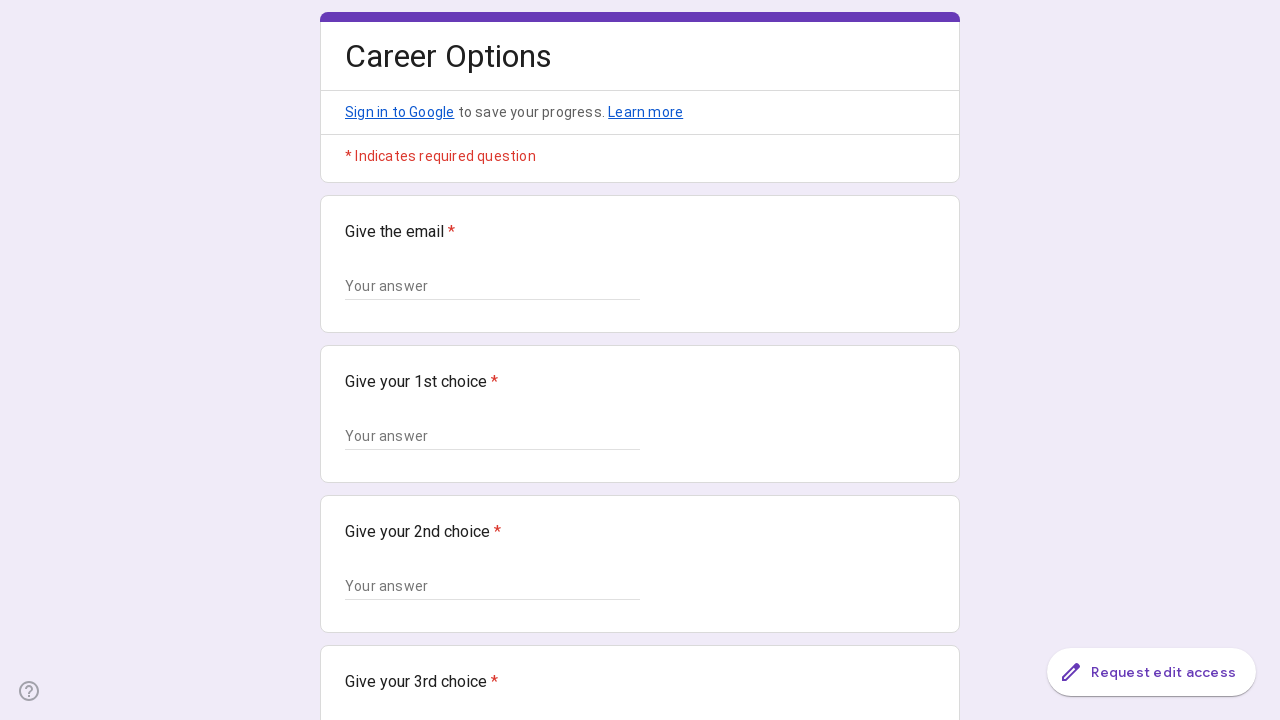

Filled email address field with testuser123@example.com on //*[@id="mG61Hd"]/div[2]/div/div[2]/div[1]/div/div/div[2]/div/div[1]/div/div[1]/
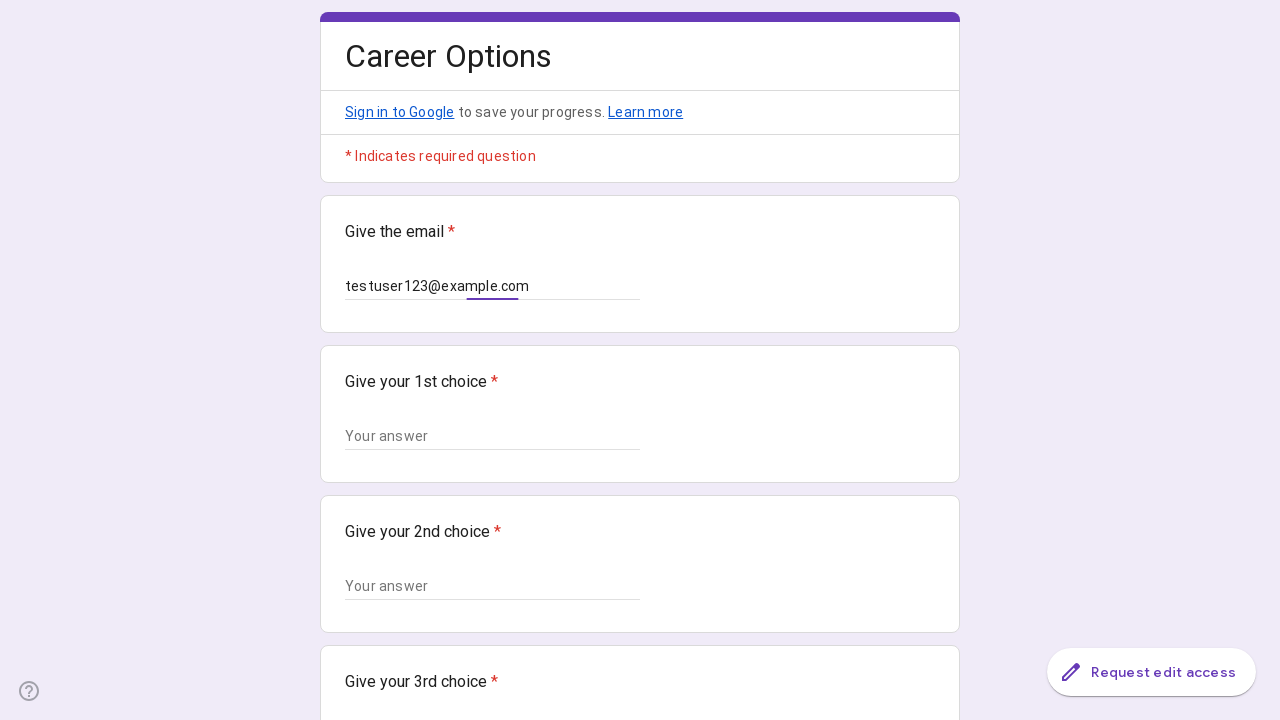

Filled first choice field with https://example.com/link1 on //*[@id="mG61Hd"]/div[2]/div/div[2]/div[2]/div/div/div[2]/div/div[1]/div/div[1]/
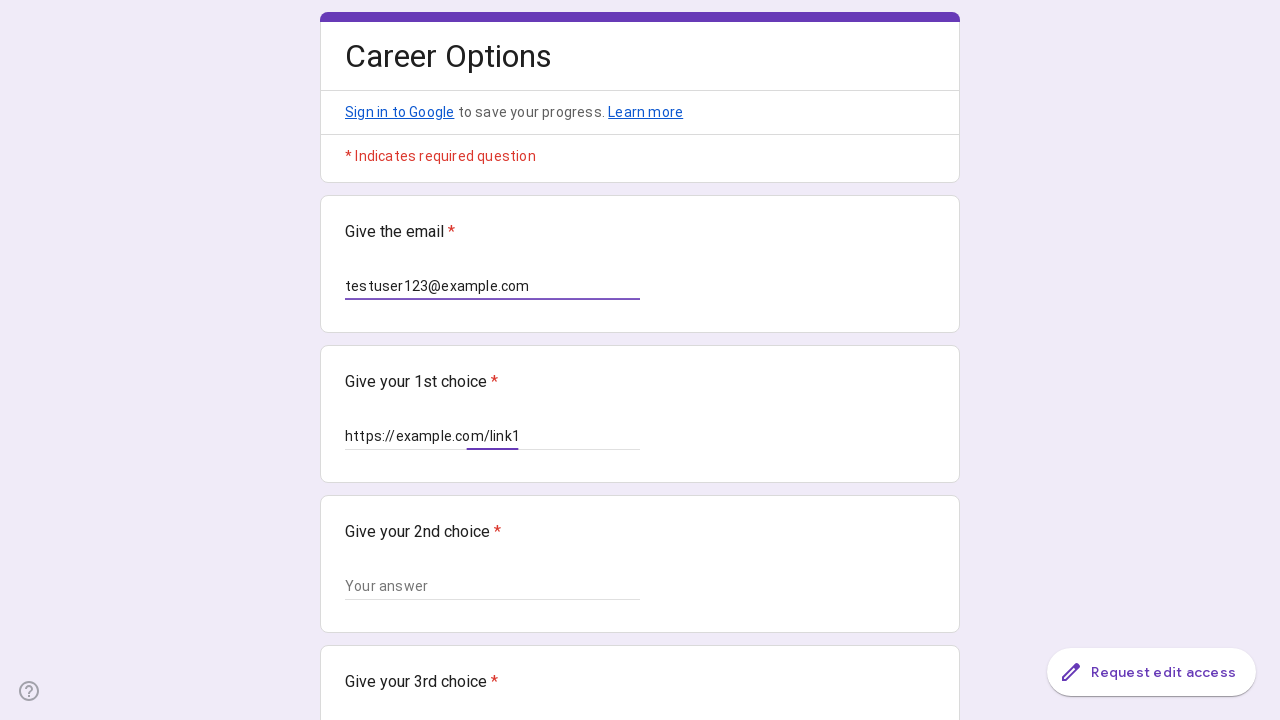

Filled second choice field with https://example.org/link2 on //*[@id="mG61Hd"]/div[2]/div/div[2]/div[3]/div/div/div[2]/div/div[1]/div/div[1]/
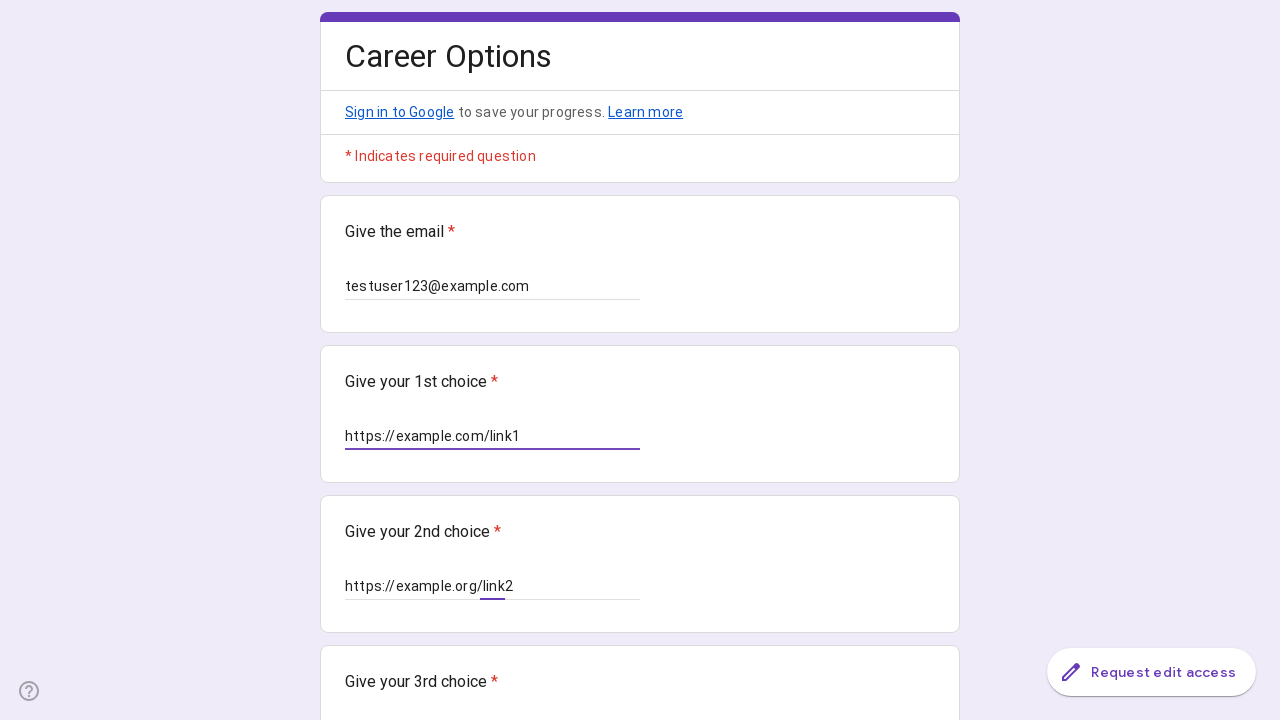

Filled third choice field with https://example.net/link3 on //*[@id="mG61Hd"]/div[2]/div/div[2]/div[4]/div/div/div[2]/div/div[1]/div/div[1]/
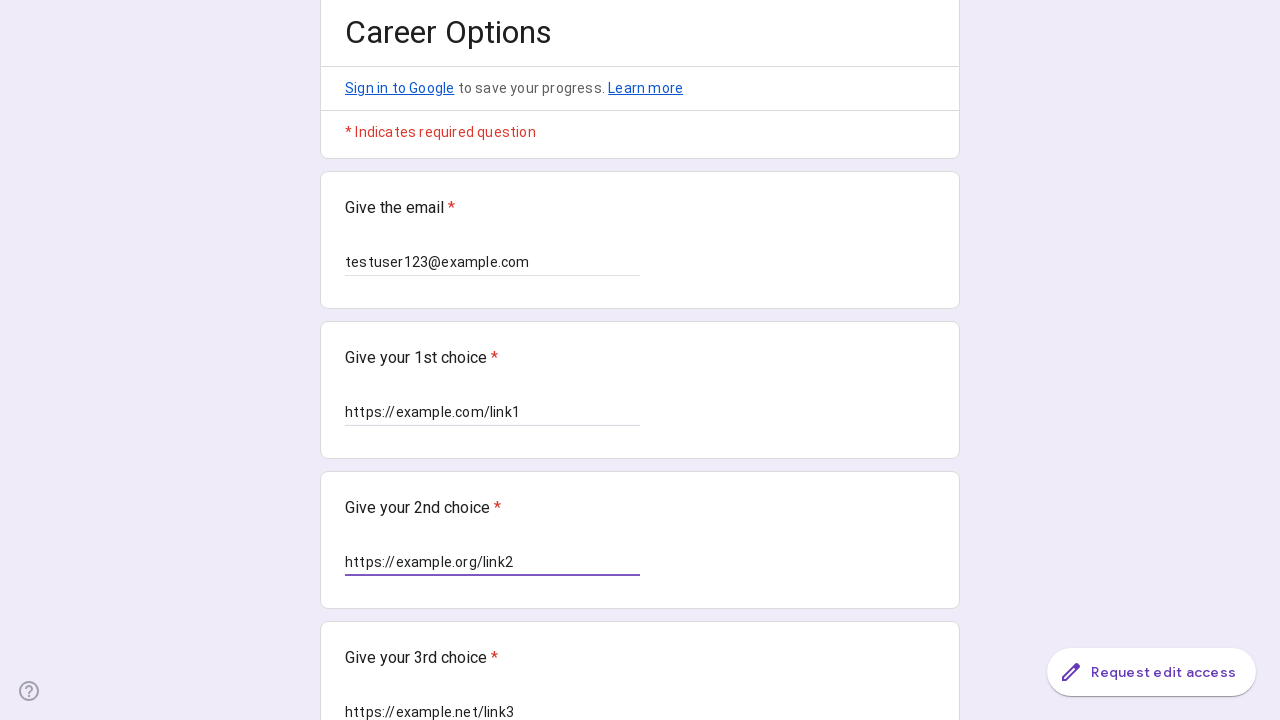

Clicked submit button to submit the Google Form at (368, 534) on xpath=//*[@id="mG61Hd"]/div[2]/div/div[3]/div[1]/div[1]/div
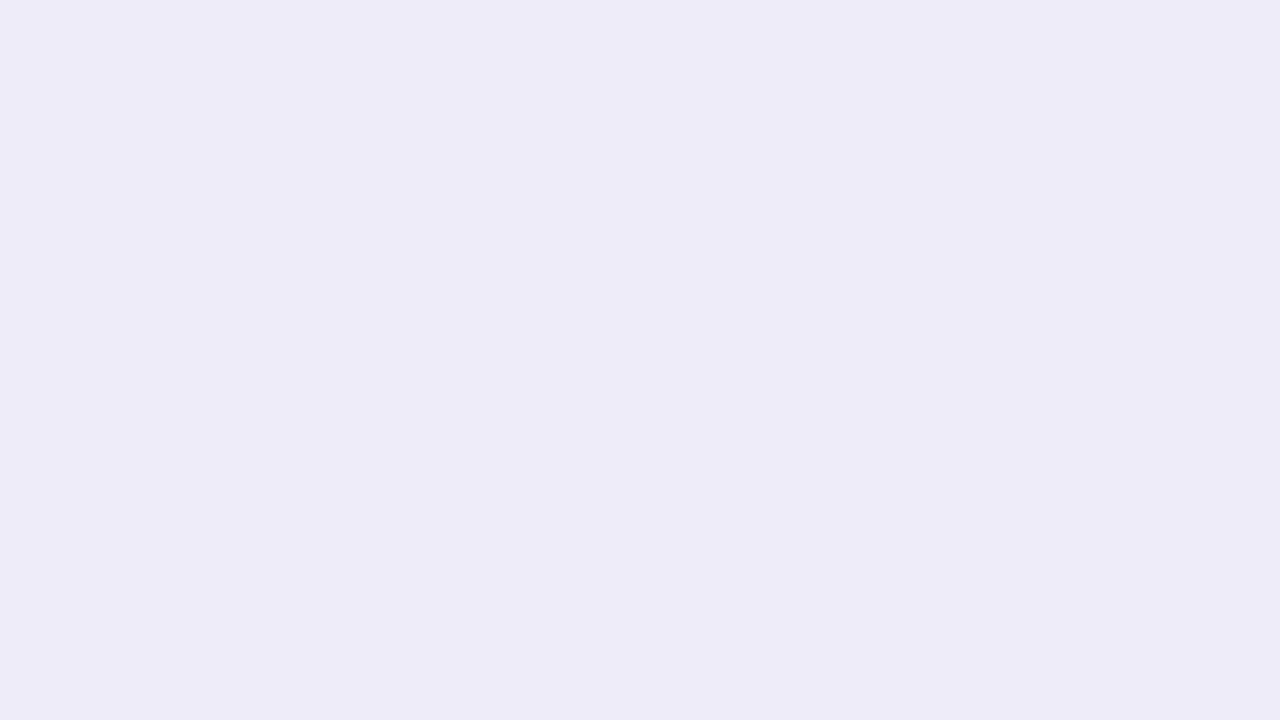

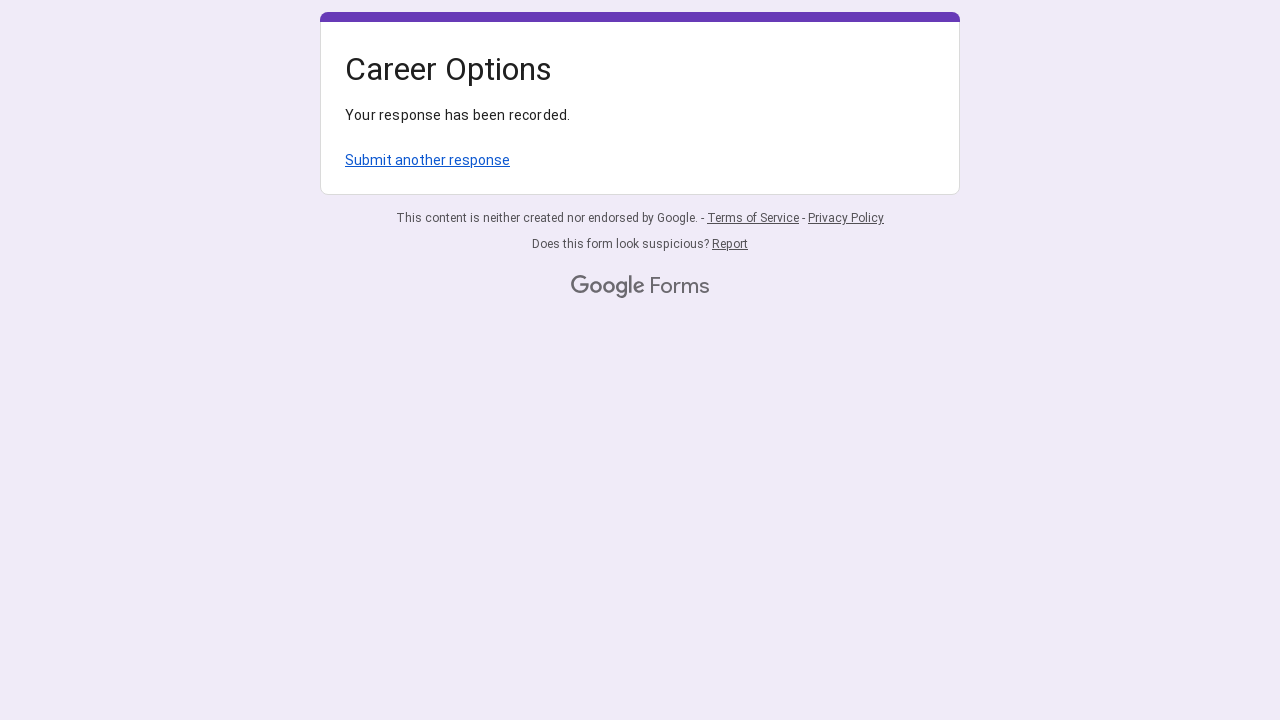